Tests the Text Box form by clicking on Text Box menu item, filling in name and email fields, and submitting the form

Starting URL: https://demoqa.com/elements

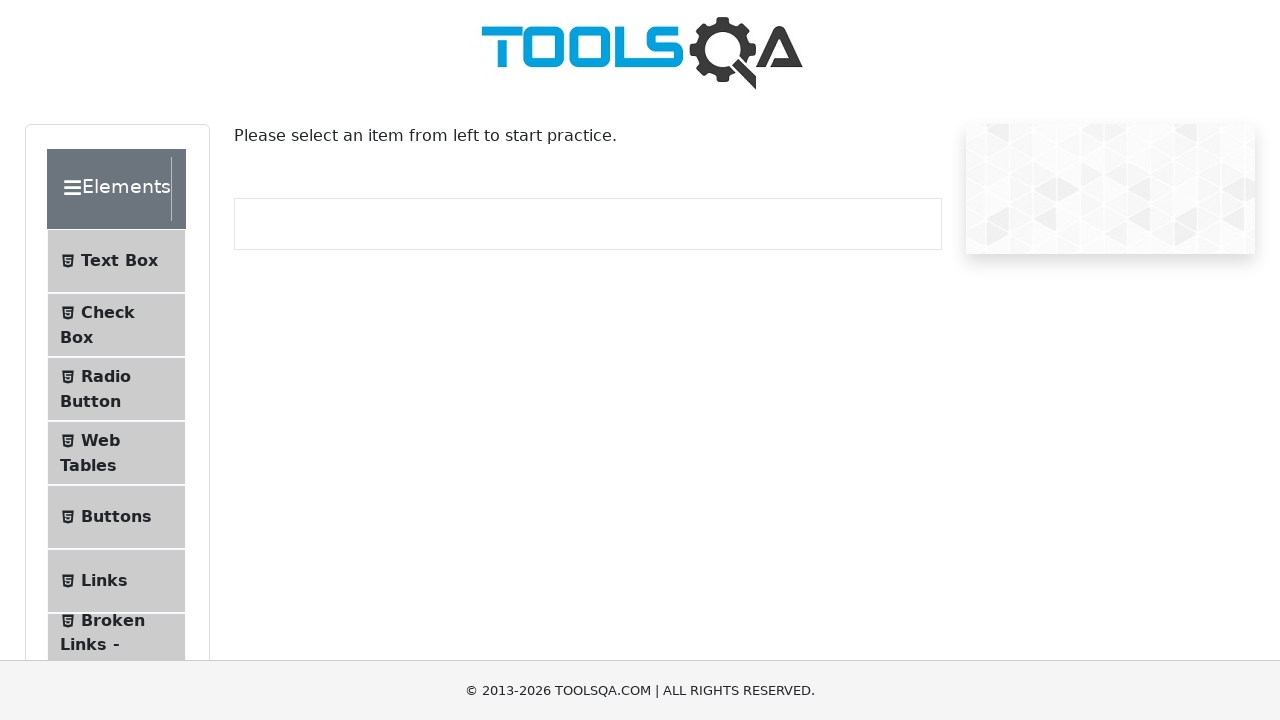

Clicked on Text Box menu item at (119, 261) on text=Text Box
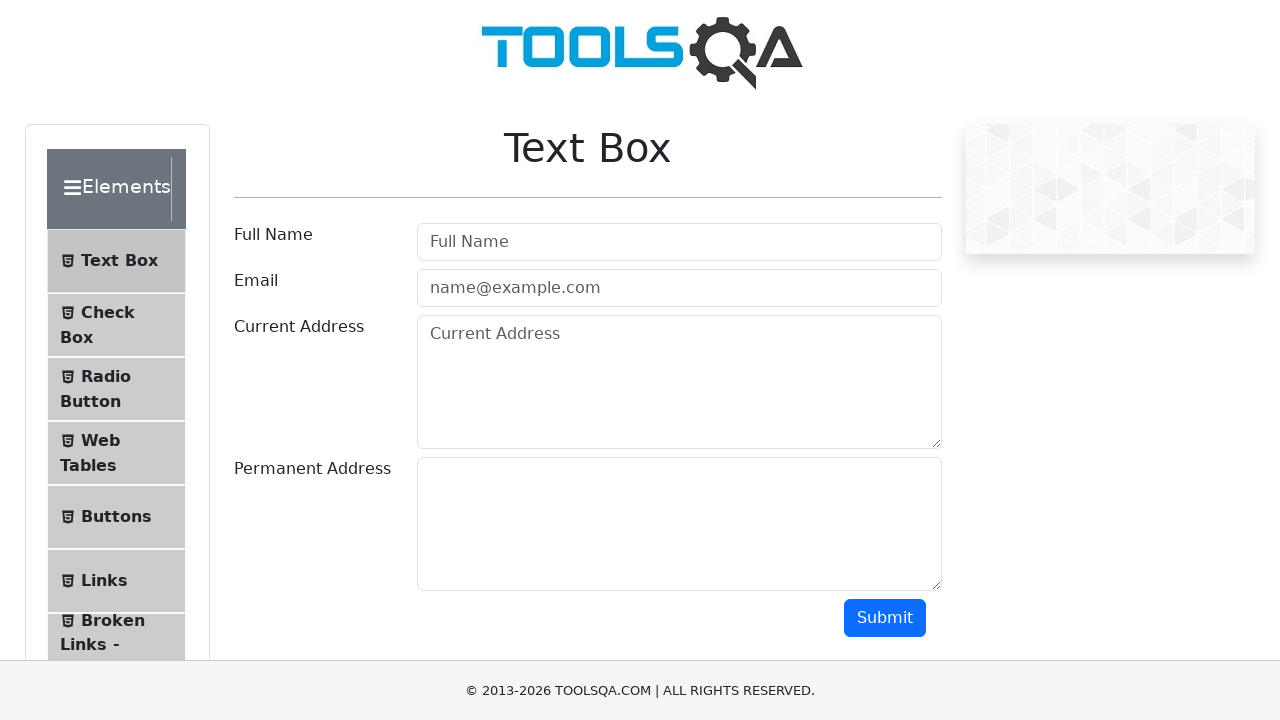

Clicked on full name field at (679, 242) on #userName
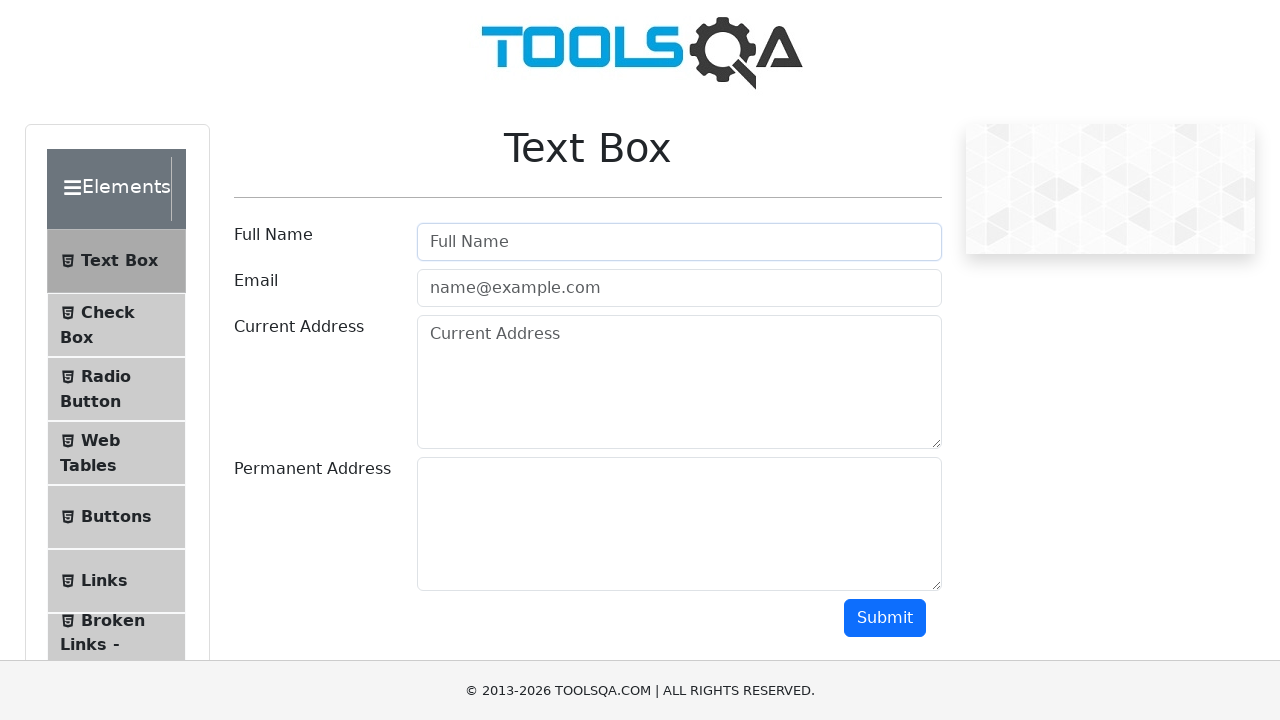

Filled full name field with 'Adam Adams' on #userName
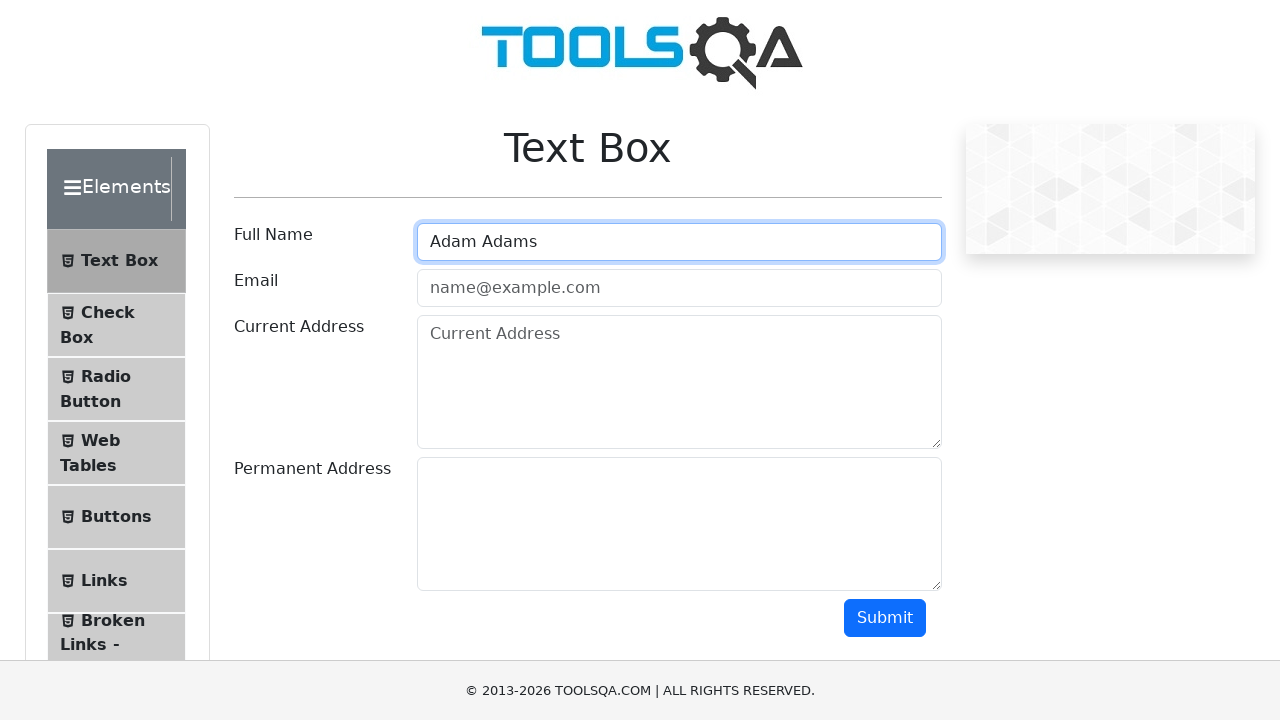

Clicked on email field at (679, 288) on #userEmail
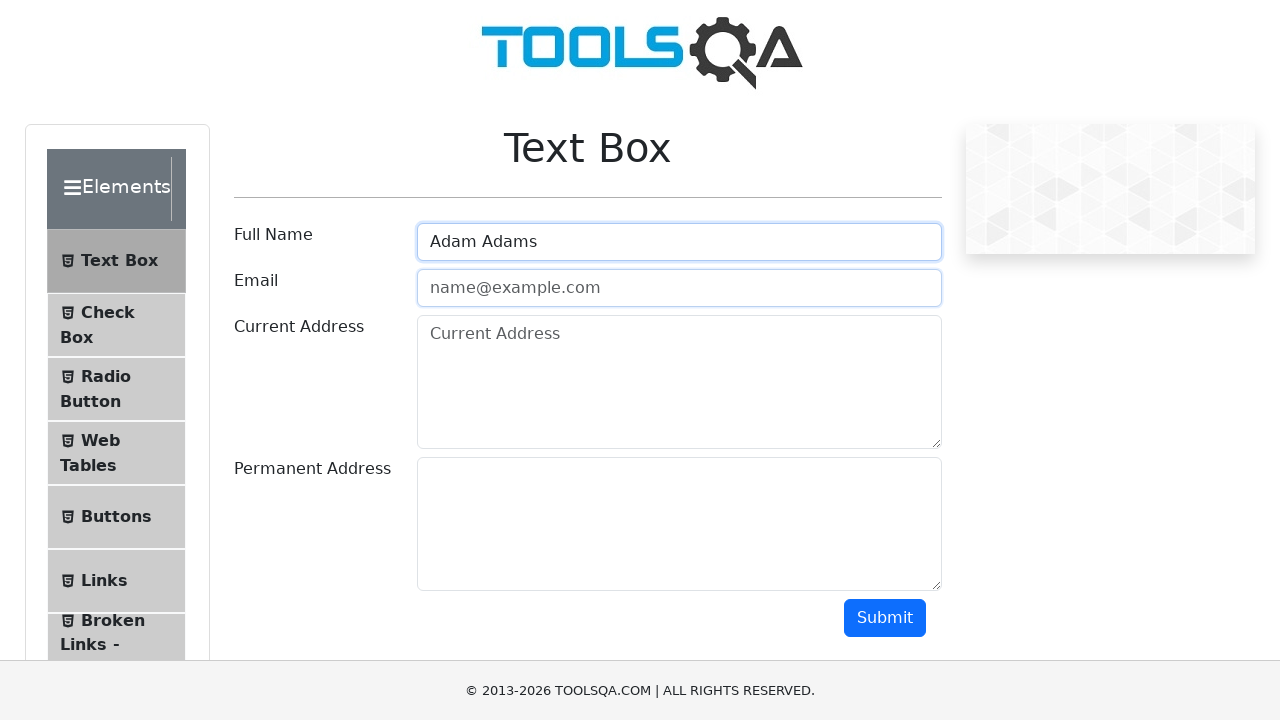

Filled email field with 'adam@gmail.com' on #userEmail
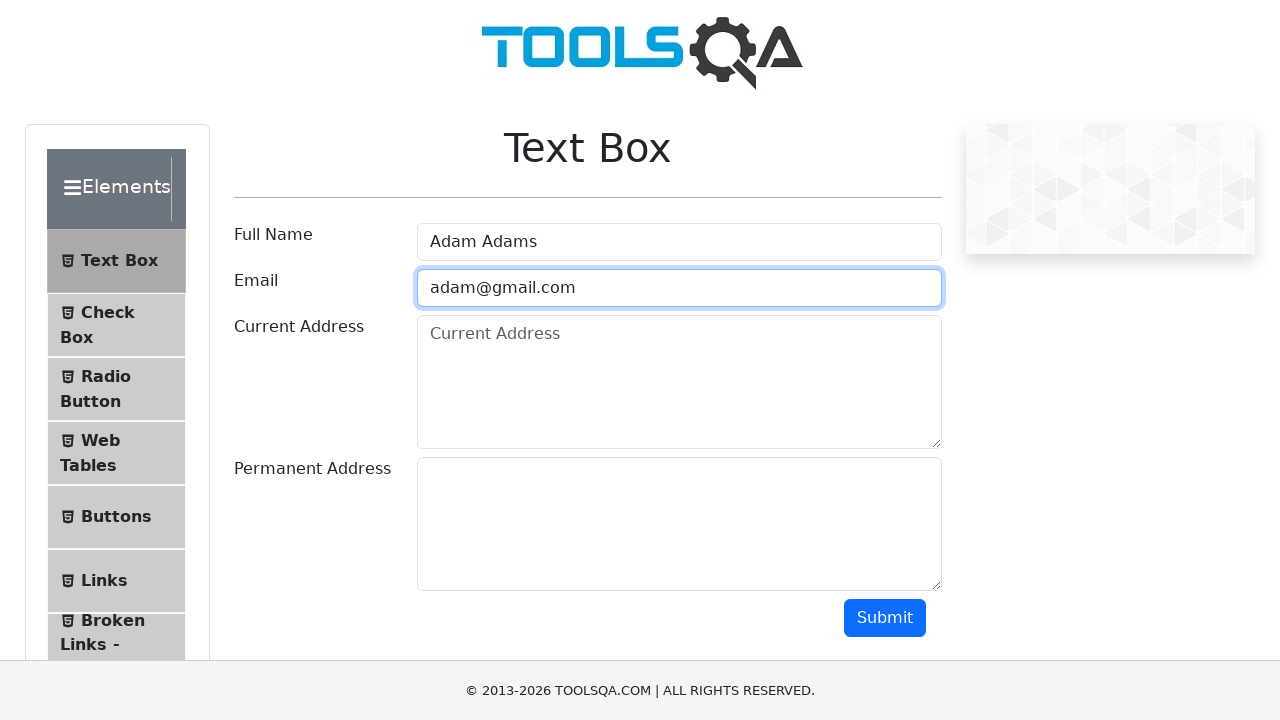

Clicked submit button to submit the form at (885, 618) on #submit
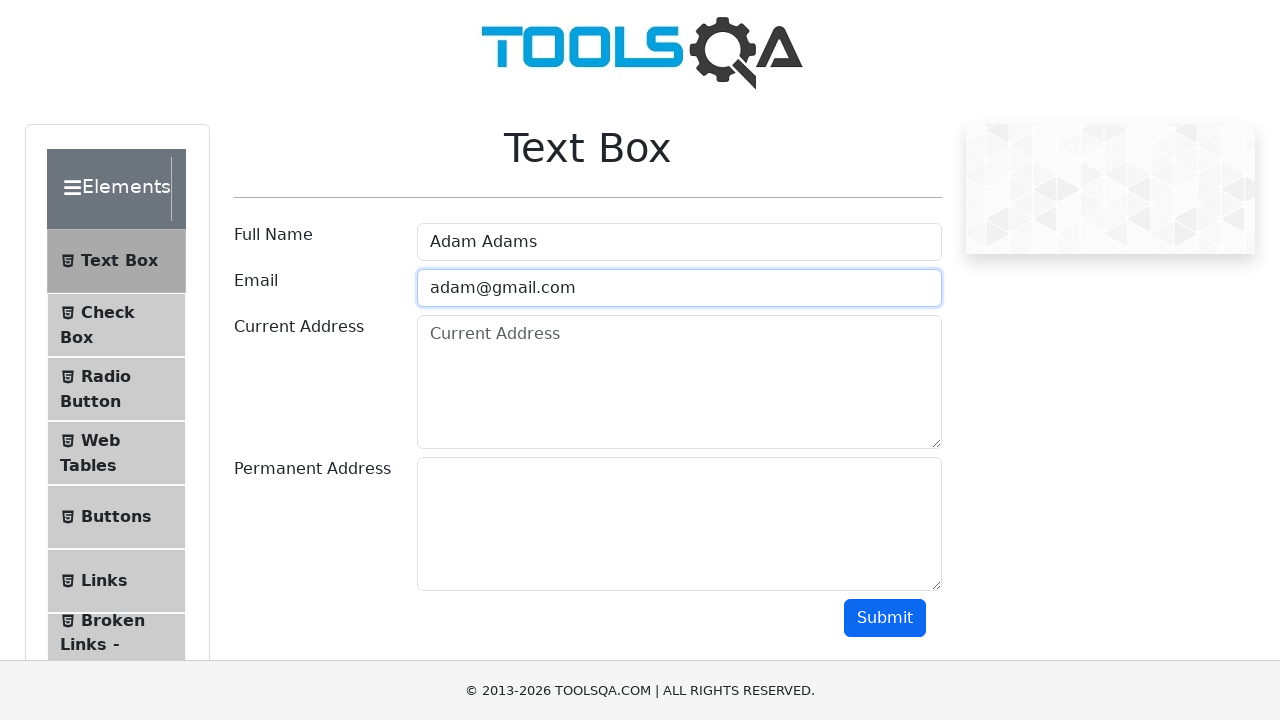

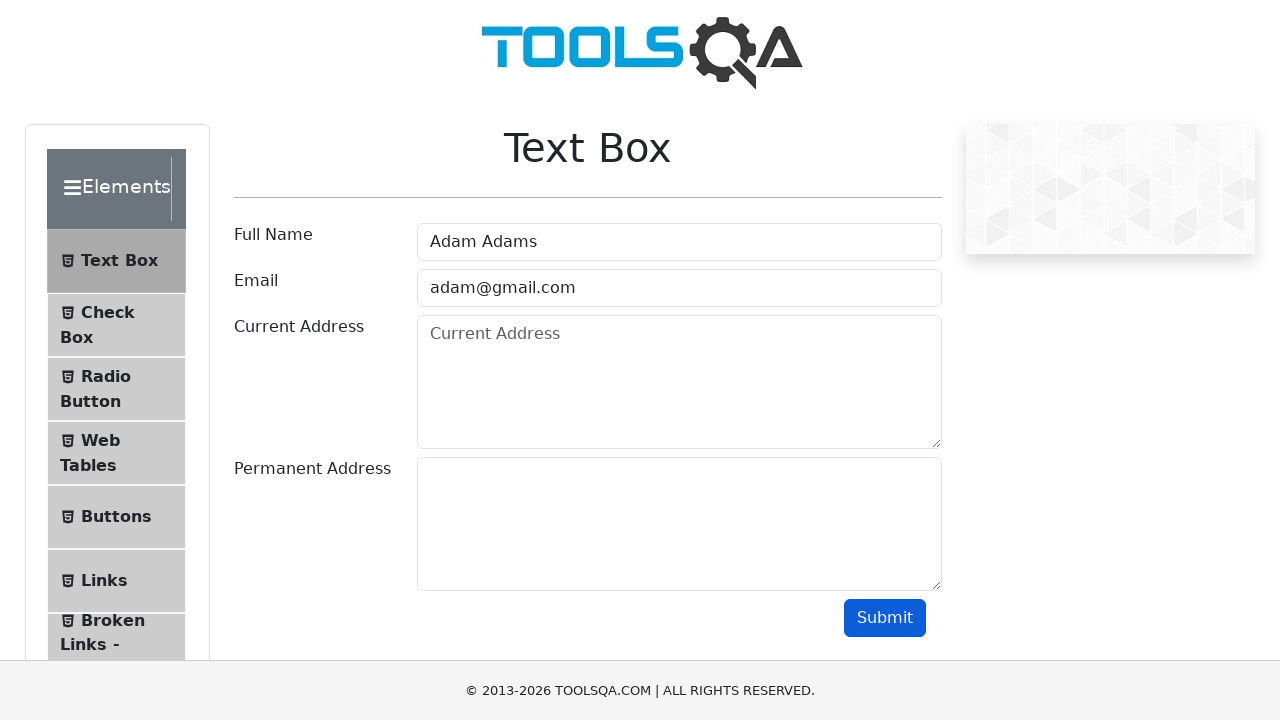